Navigates to CRM Pro website and waits for page title verification

Starting URL: https://classic.crmpro.com/

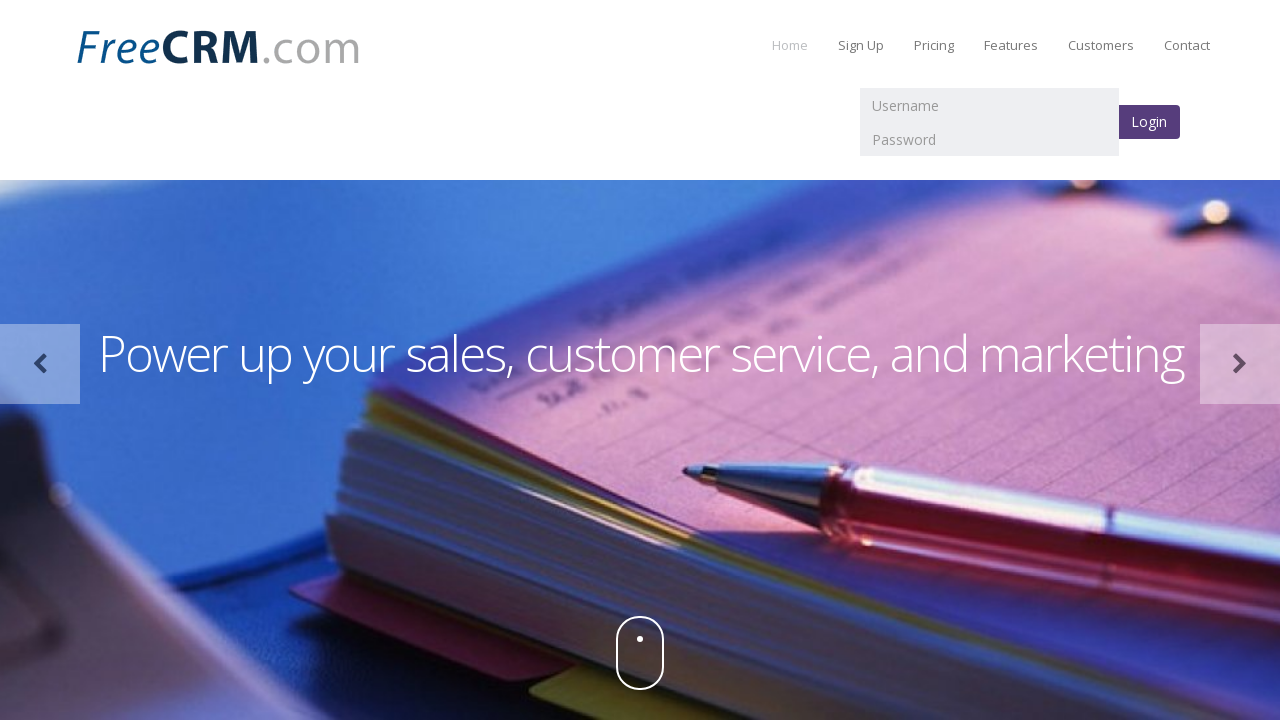

Waited for page to reach domcontentloaded state
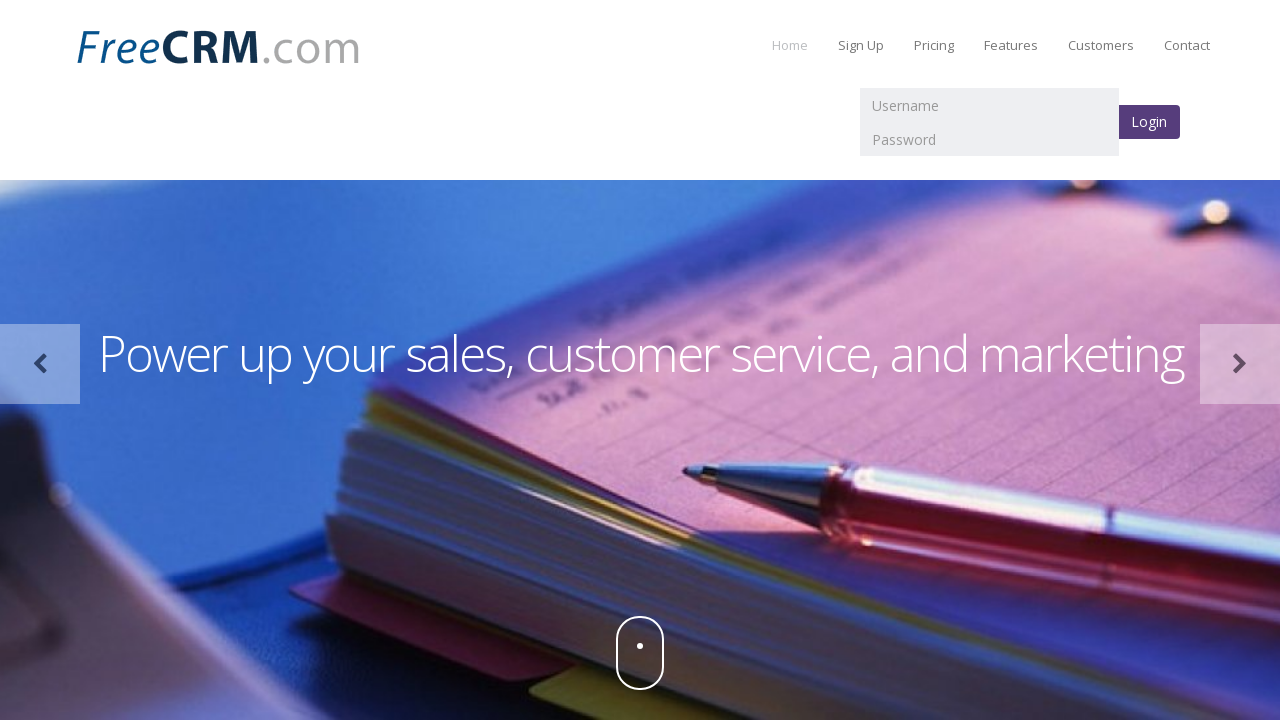

Retrieved page title: Free CRM software for customer relationship management, sales, and support.
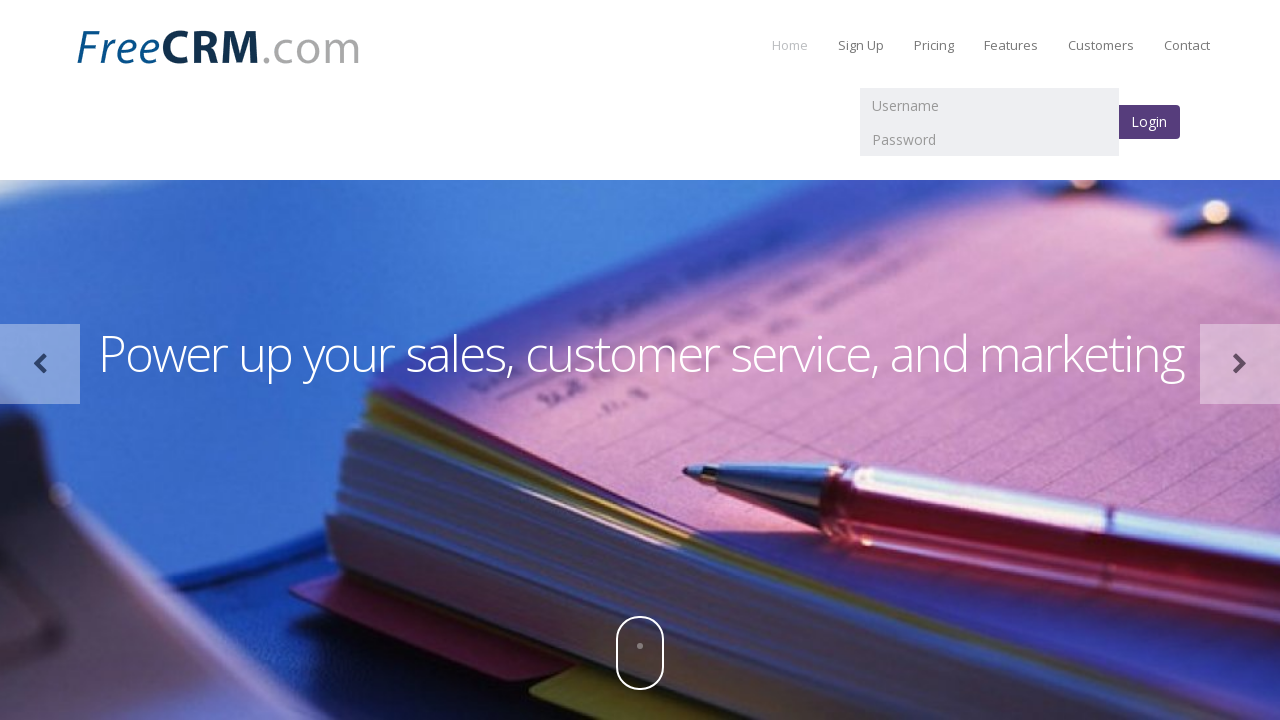

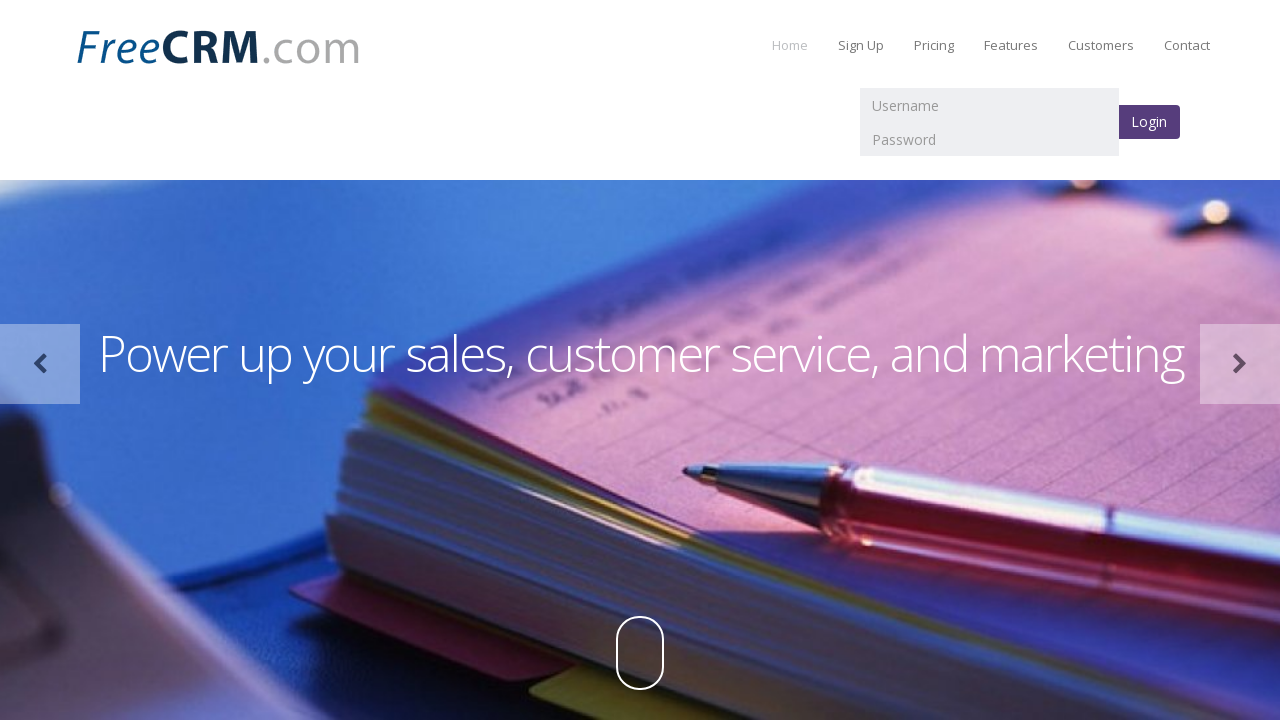